Tests element display status and interaction with form elements including email textbox, education textarea, age radio button, and Java checkbox

Starting URL: https://automationfc.github.io/basic-form/index.html

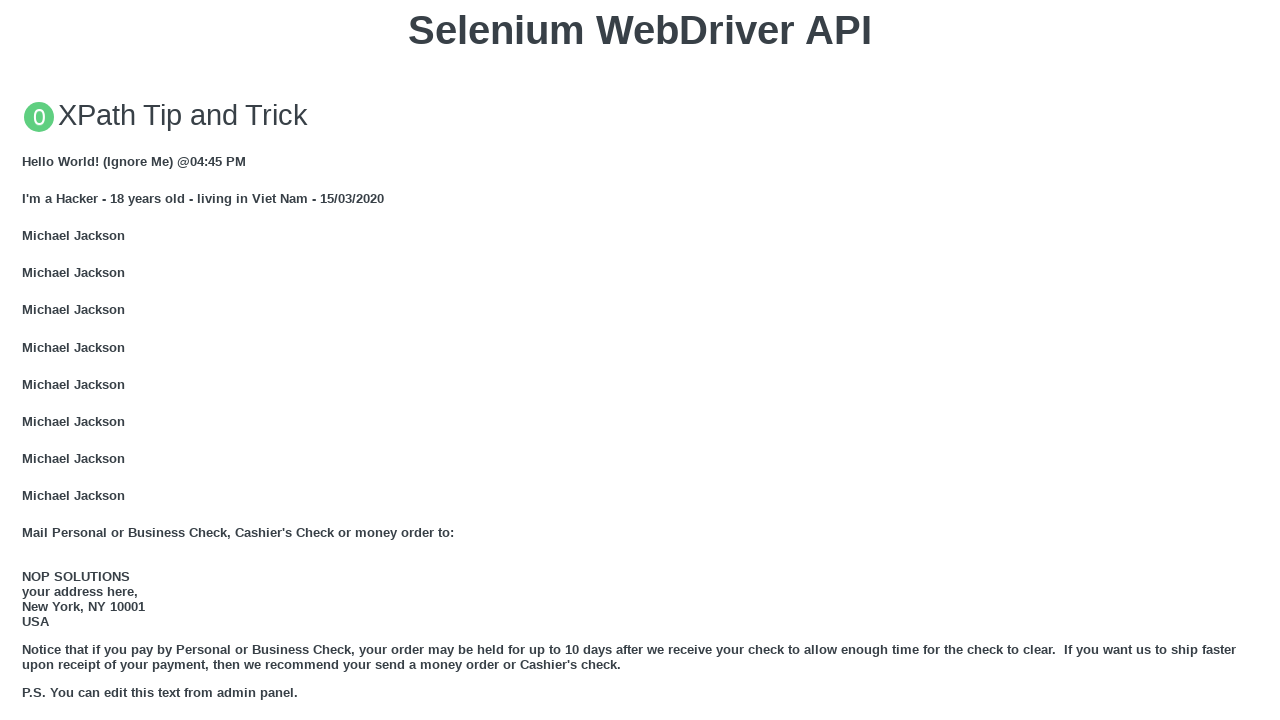

Filled email textbox with 'Automation Testing' on #mail
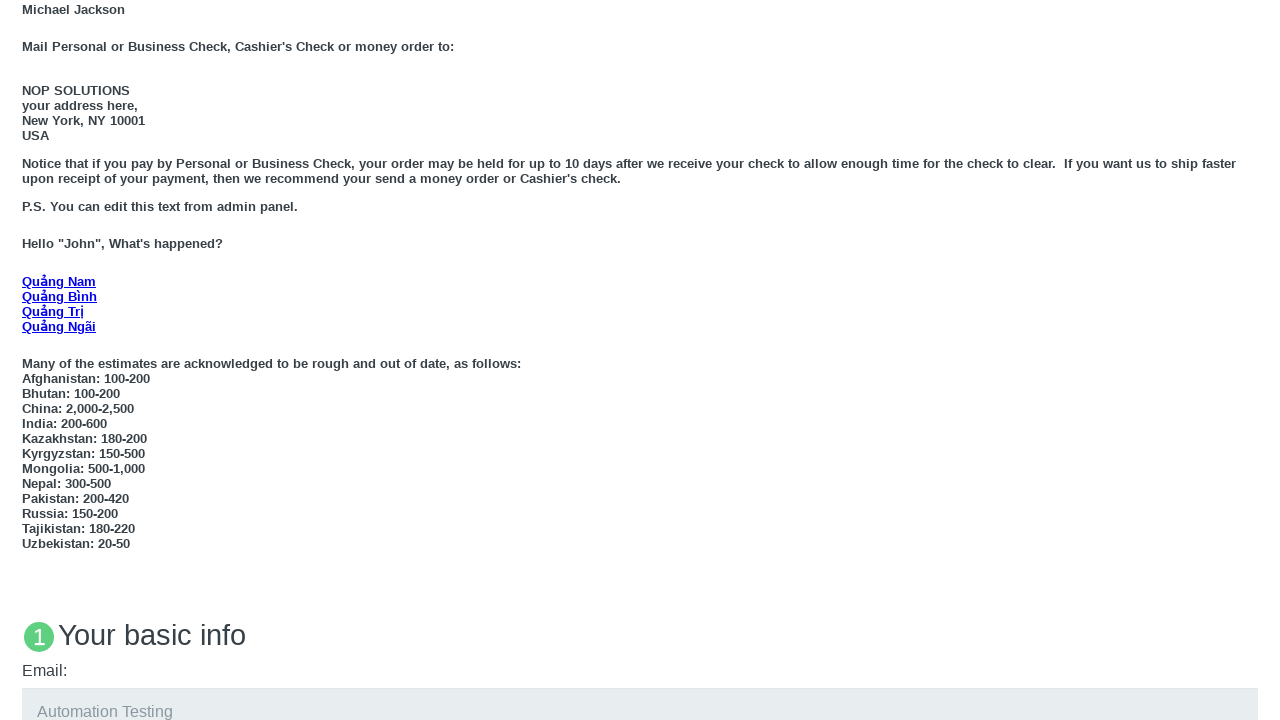

Filled education textarea with 'Automation Testing' on #edu
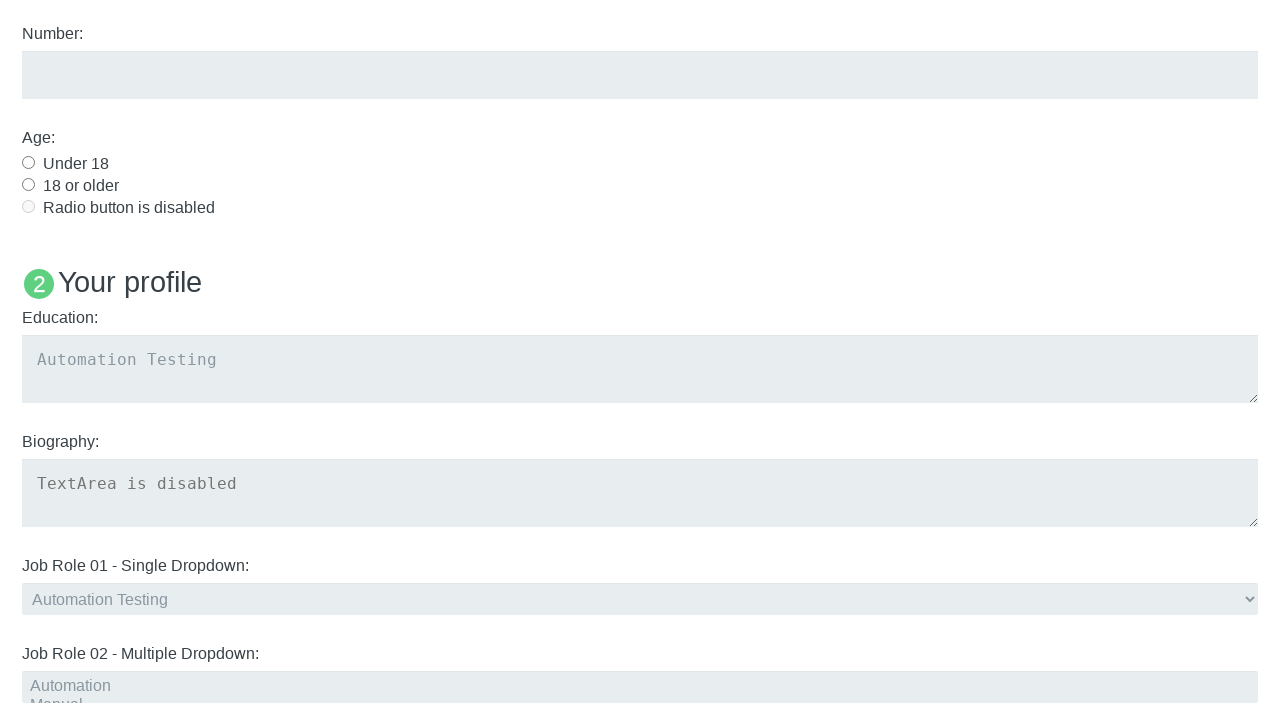

Clicked 'Under 18' radio button at (28, 162) on #under_18
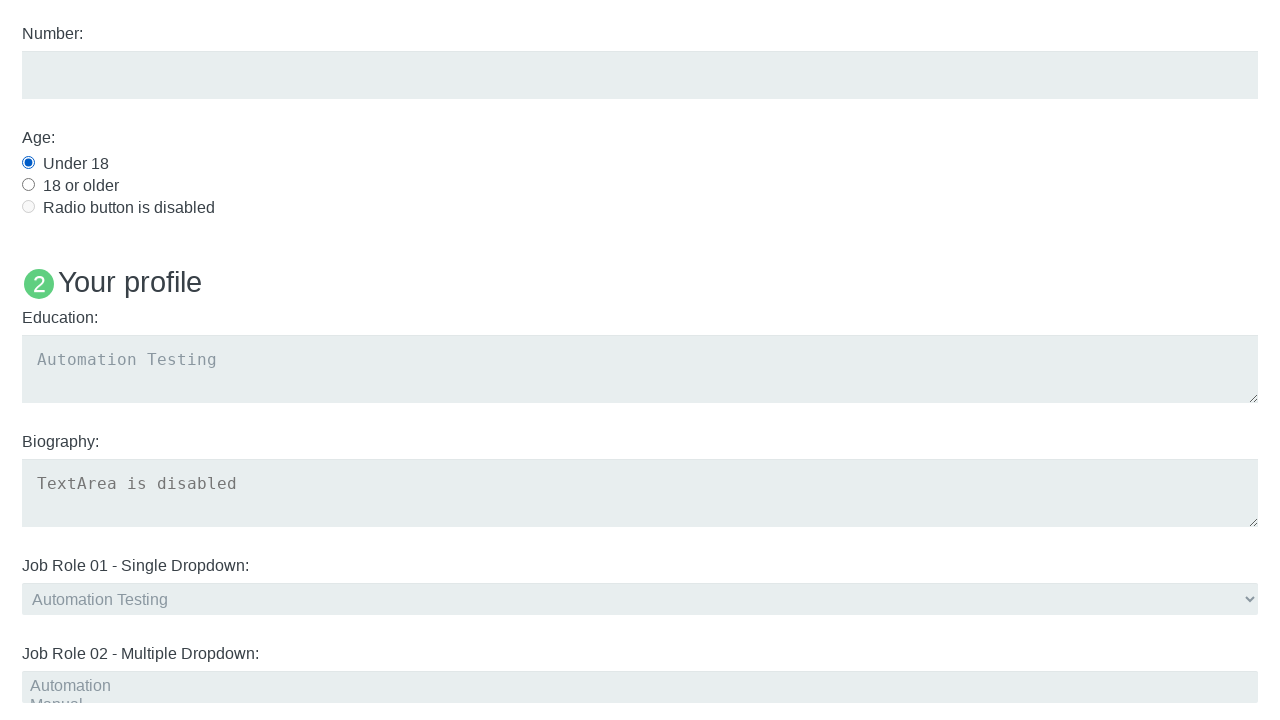

Clicked Java checkbox at (28, 361) on #java
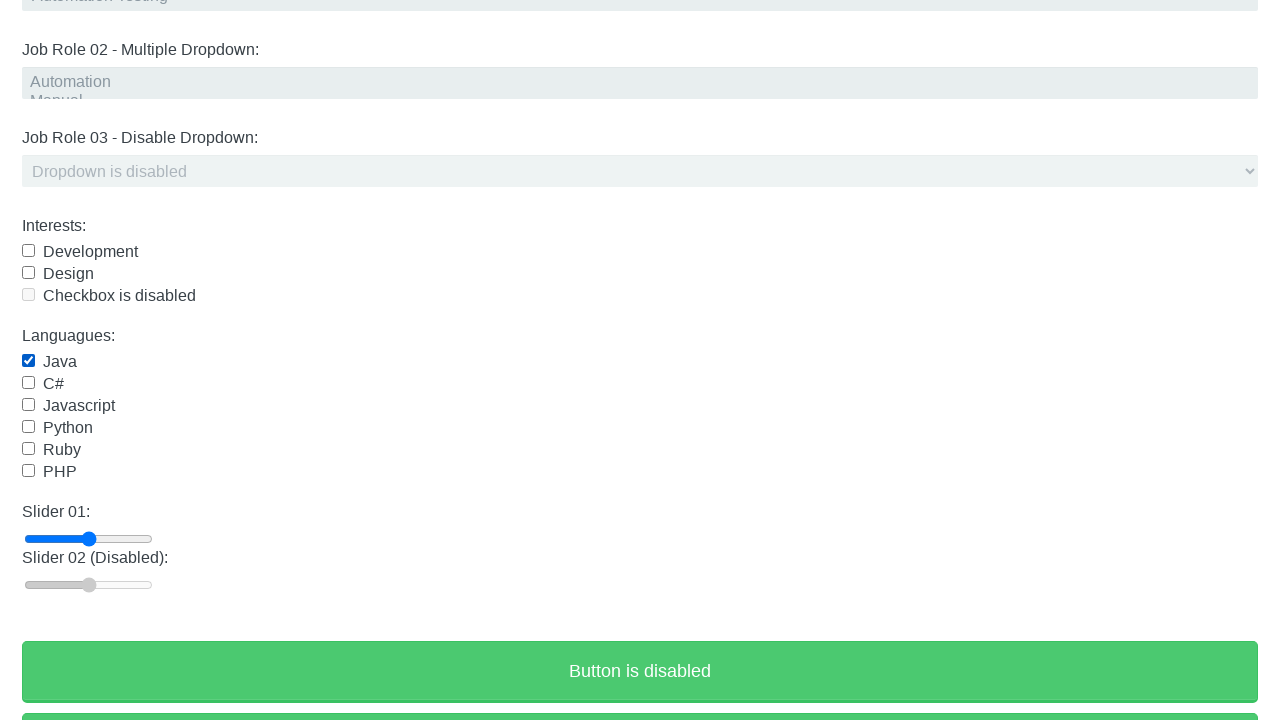

Verified that 'Name: User5' heading is not visible
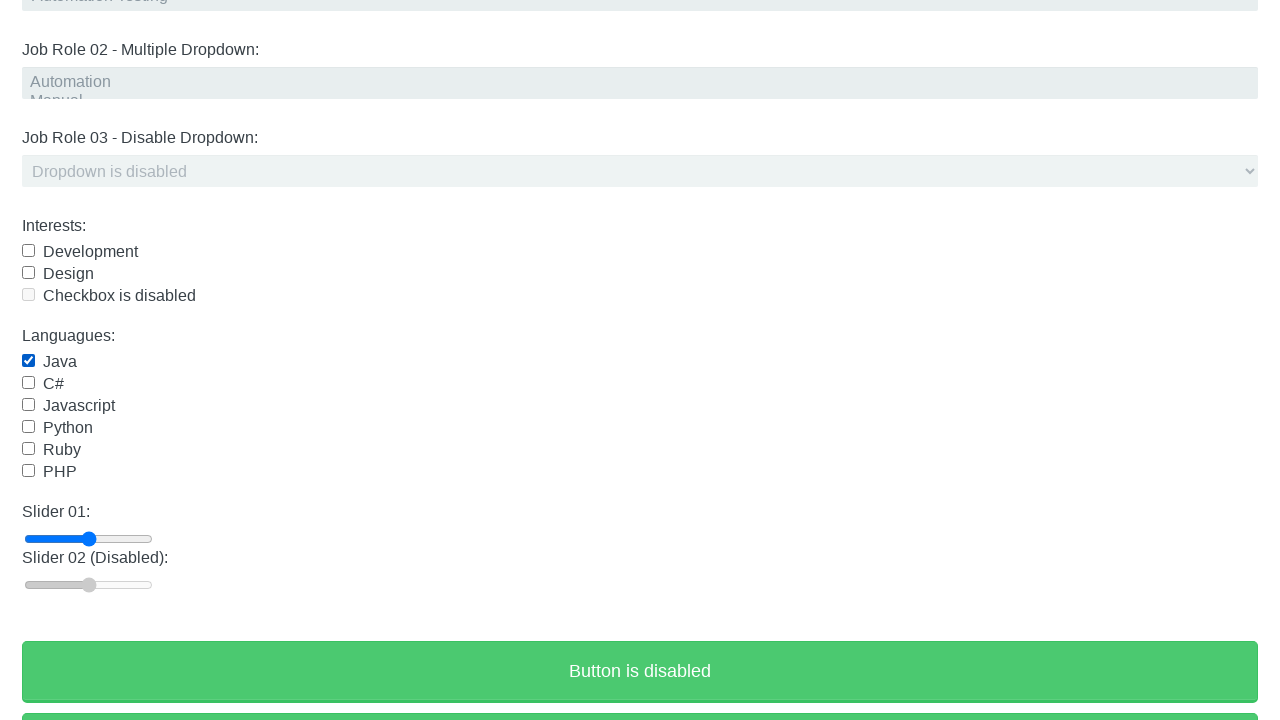

Verified that slider element is visible
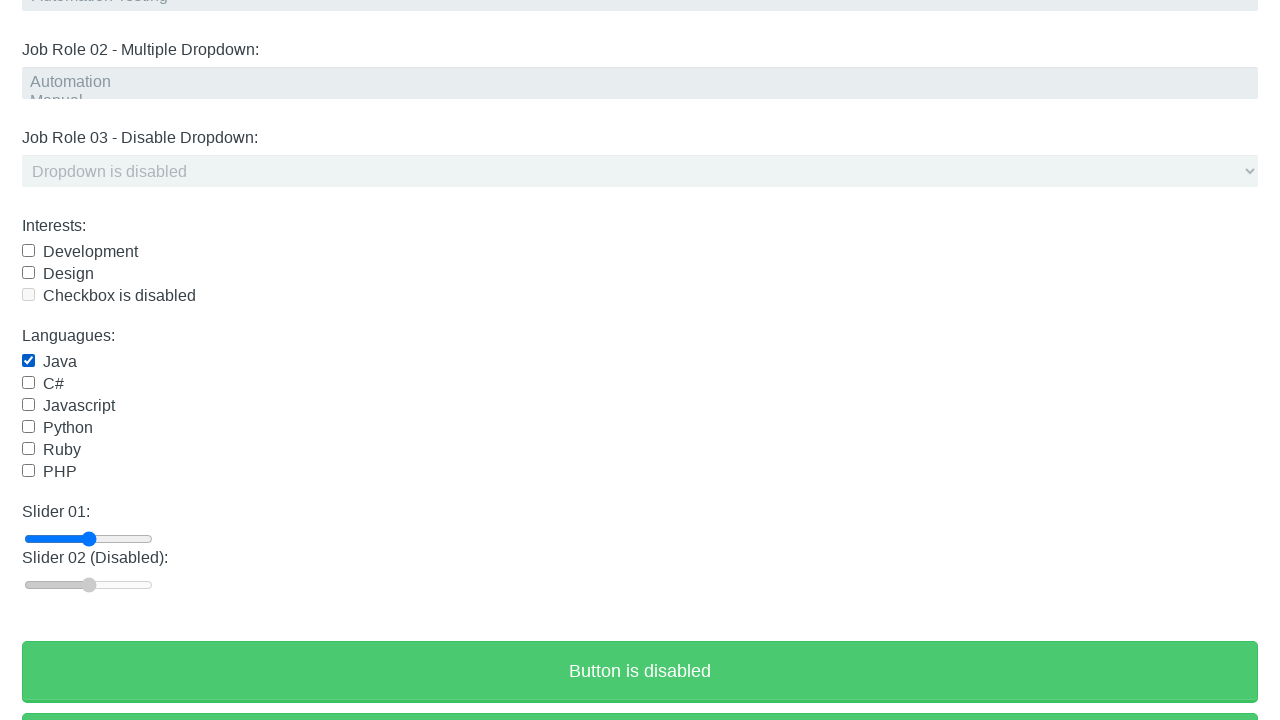

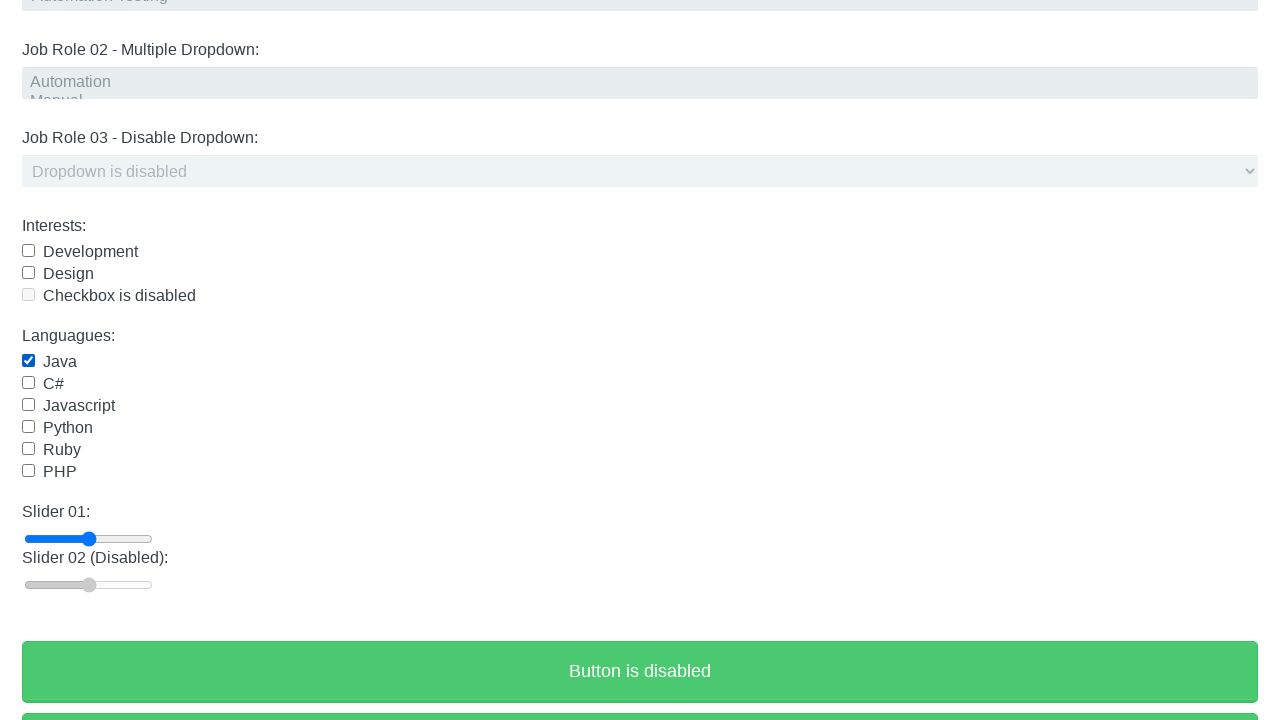